Navigates to example.com, waits for the page to fully load, then clicks on the first anchor link on the page.

Starting URL: https://example.com

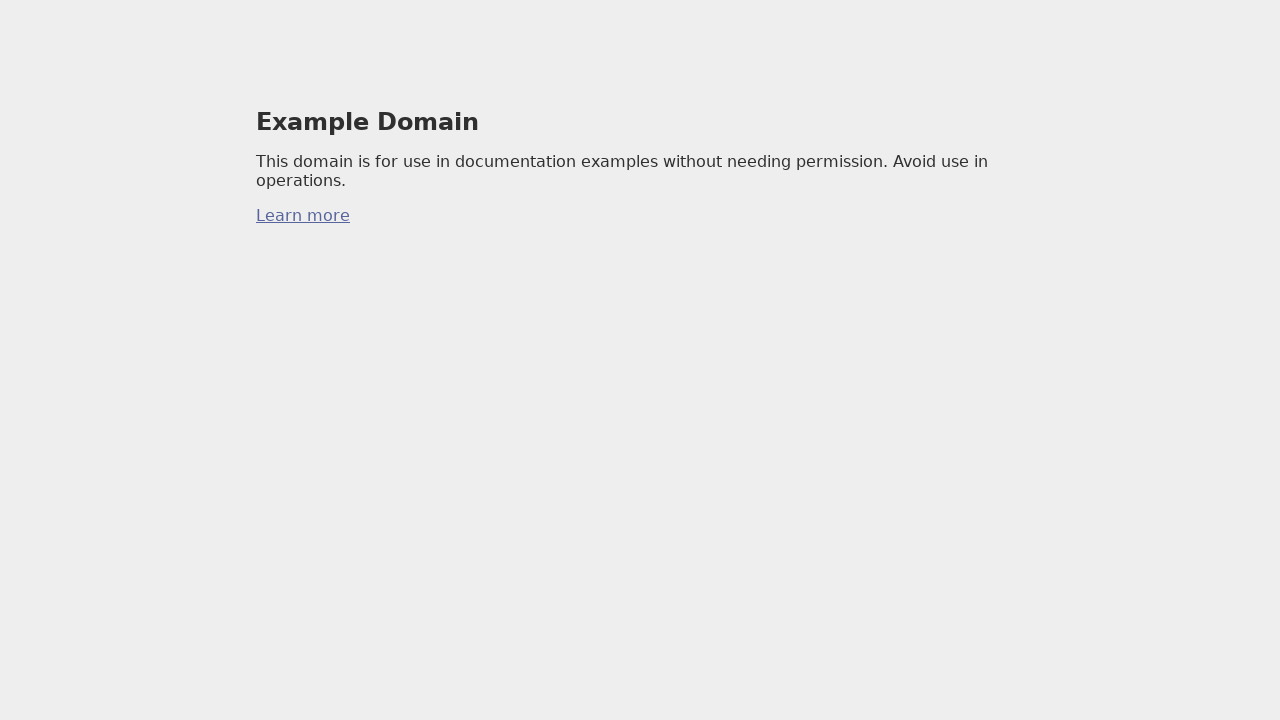

Navigated to https://example.com
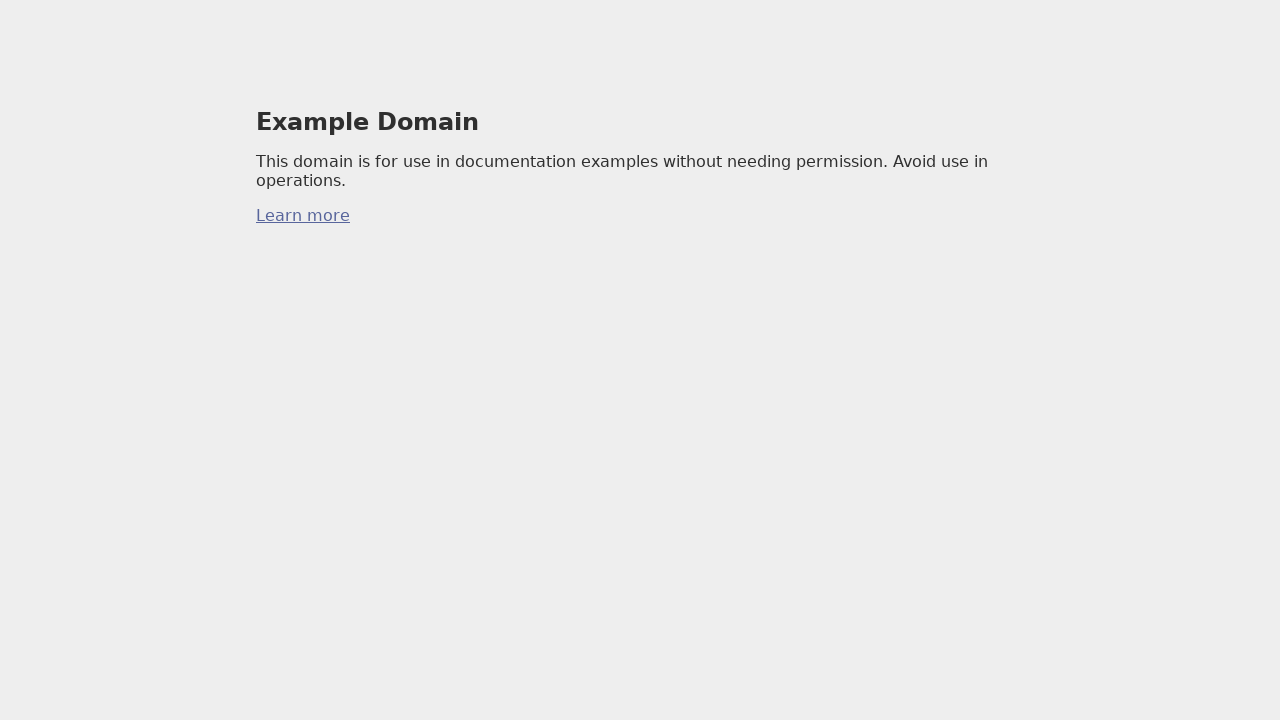

Page fully loaded
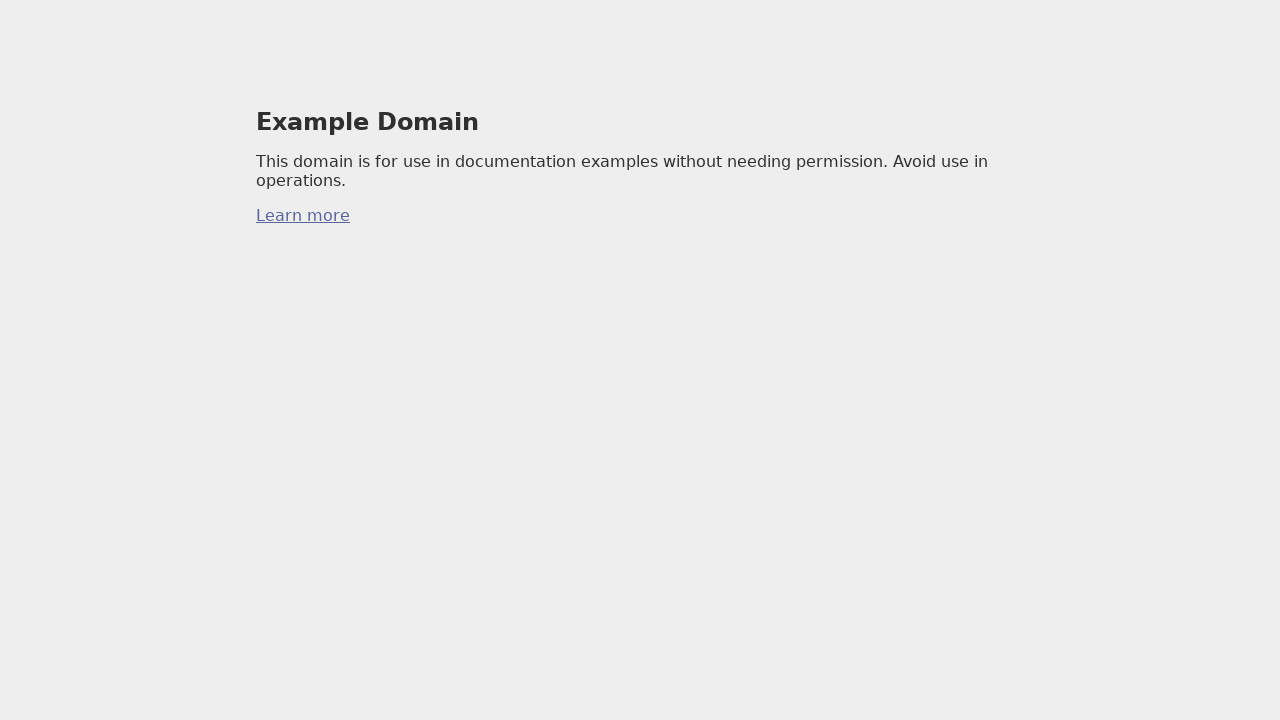

Clicked on the first anchor link on the page at (303, 216) on a
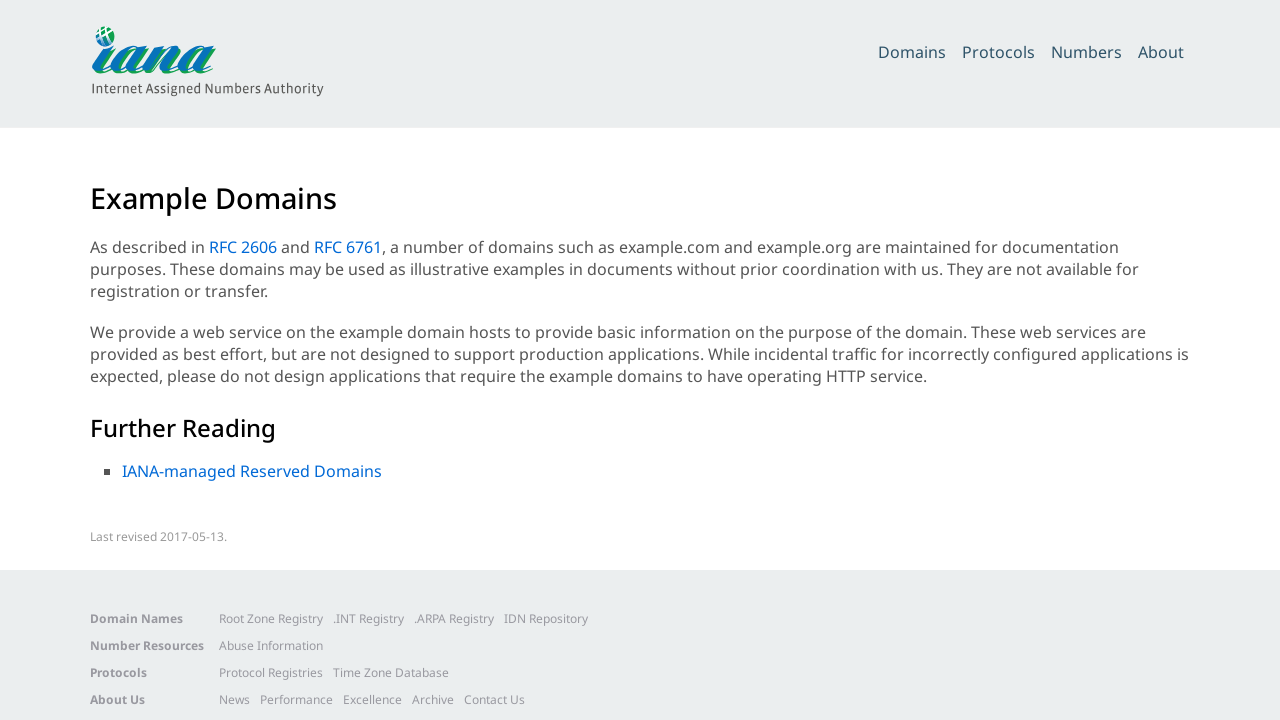

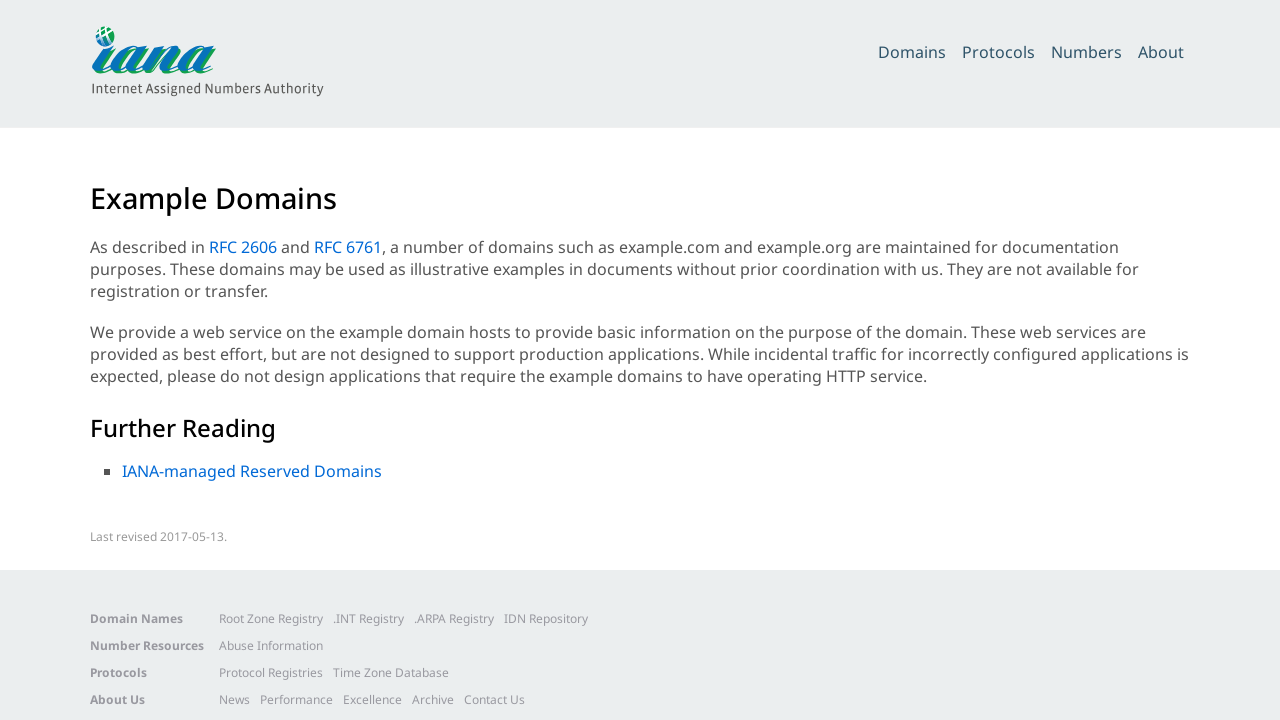